Tests the Educational Page by hovering over Solutions menu, clicking Educational link, verifying banner video, headers, use cases (STEM & Technical Training, Soft Skills Training, Design & Architecture Training), and interactive 3D container section.

Starting URL: https://dev.imaginxavr.com/imaginx/

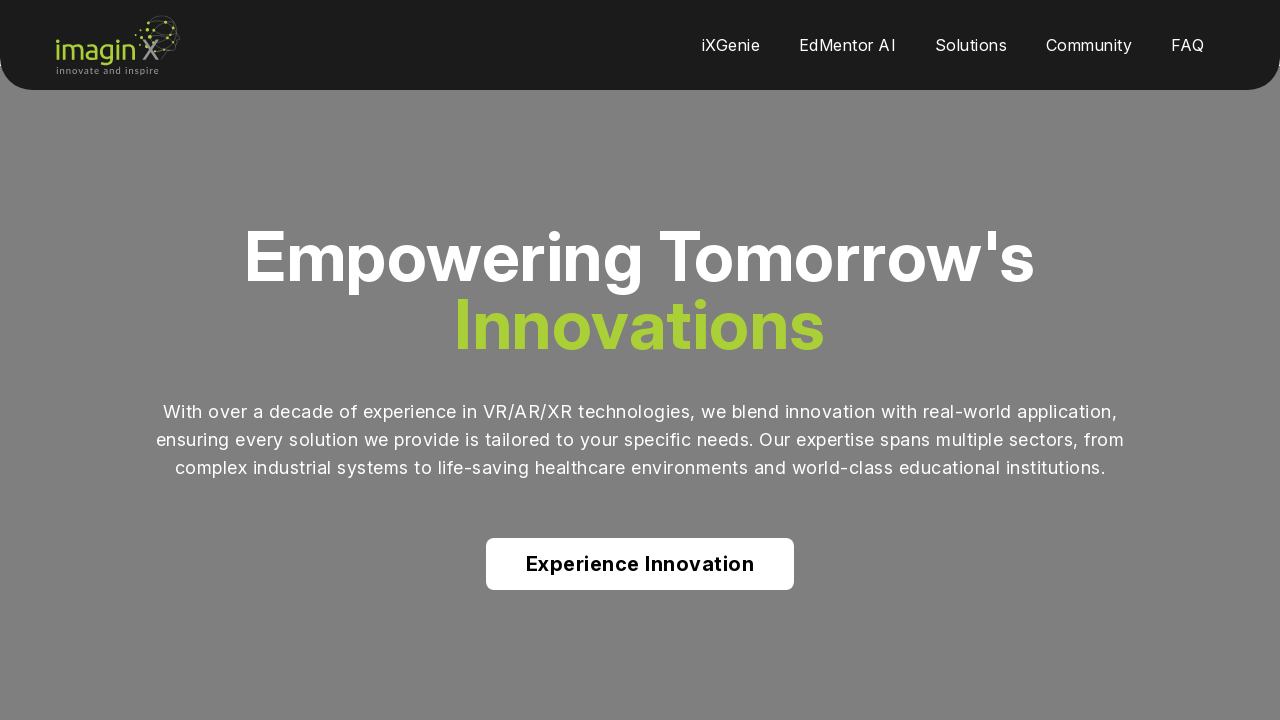

Page loaded successfully
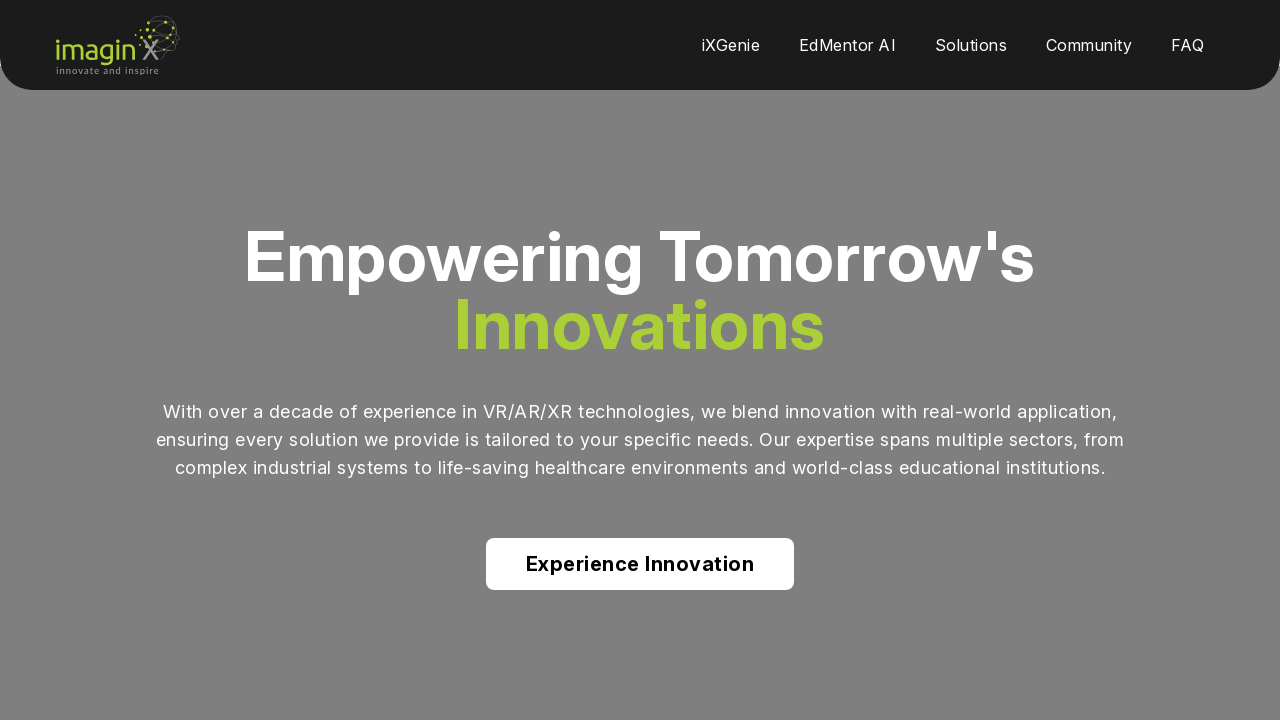

Hovered over Solutions menu at (971, 45) on xpath=(//a[normalize-space()='Solutions'])[1]
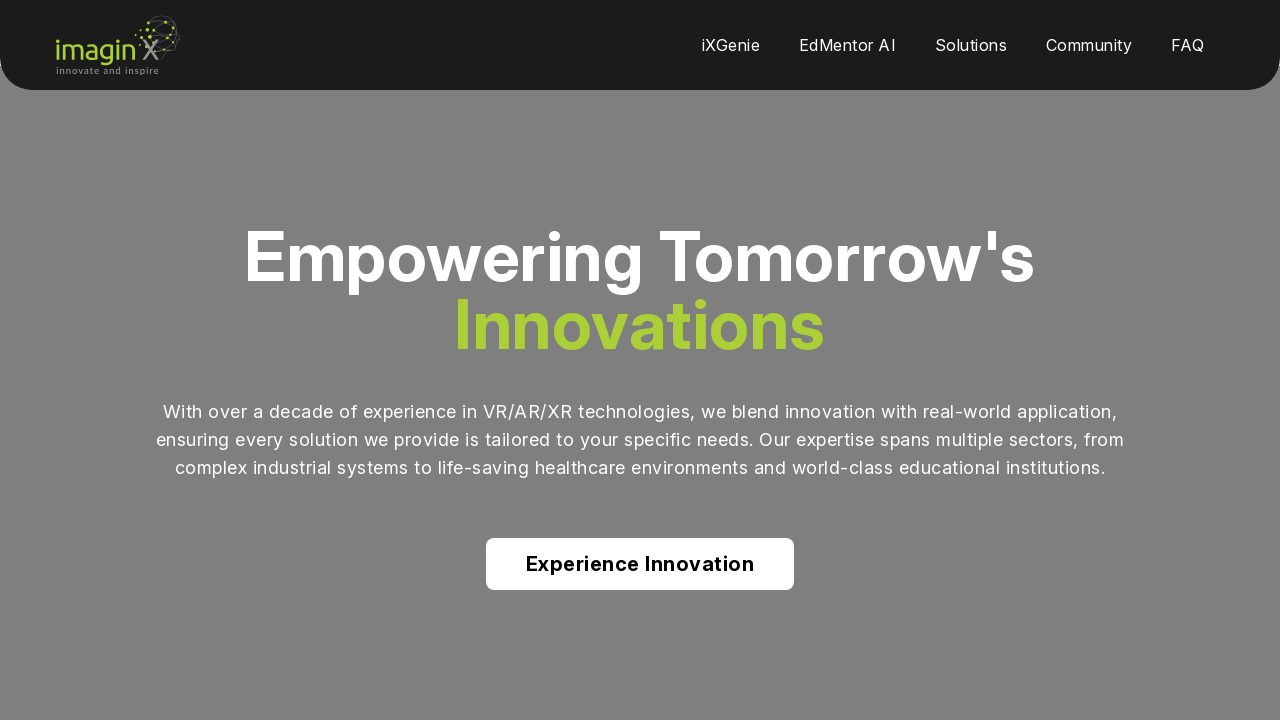

Waited 500ms for menu animation
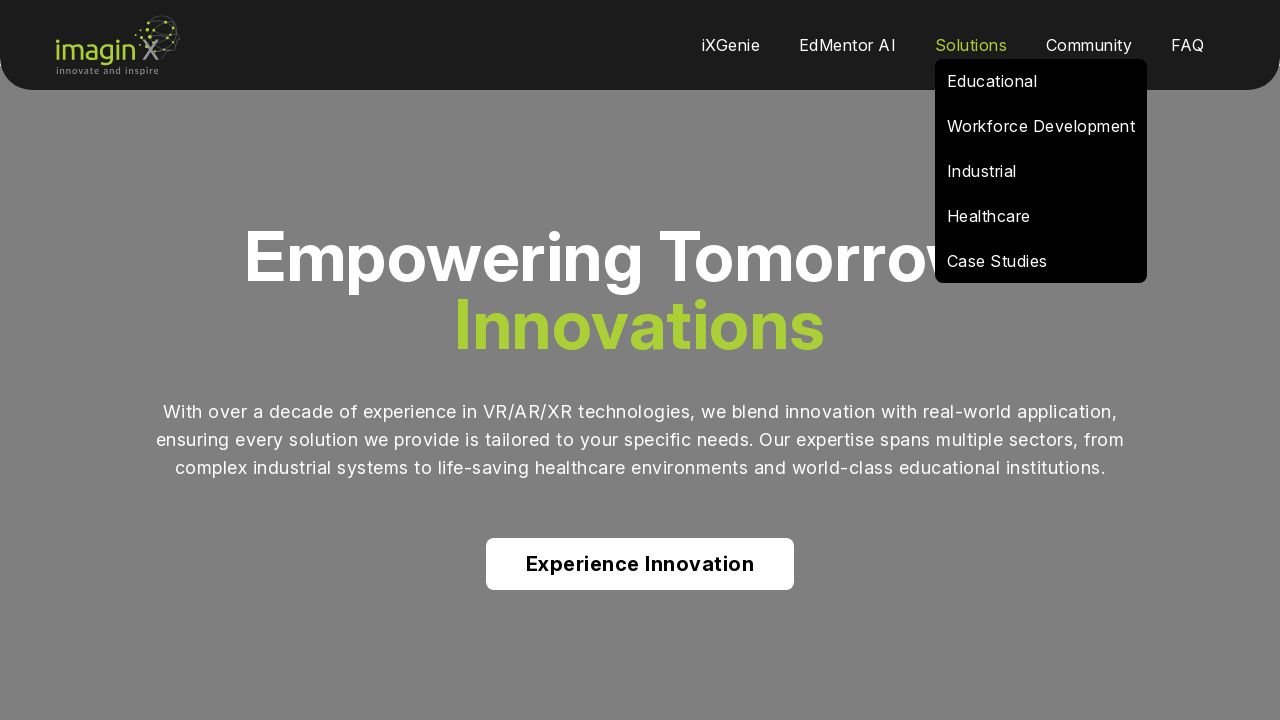

Located Educational link
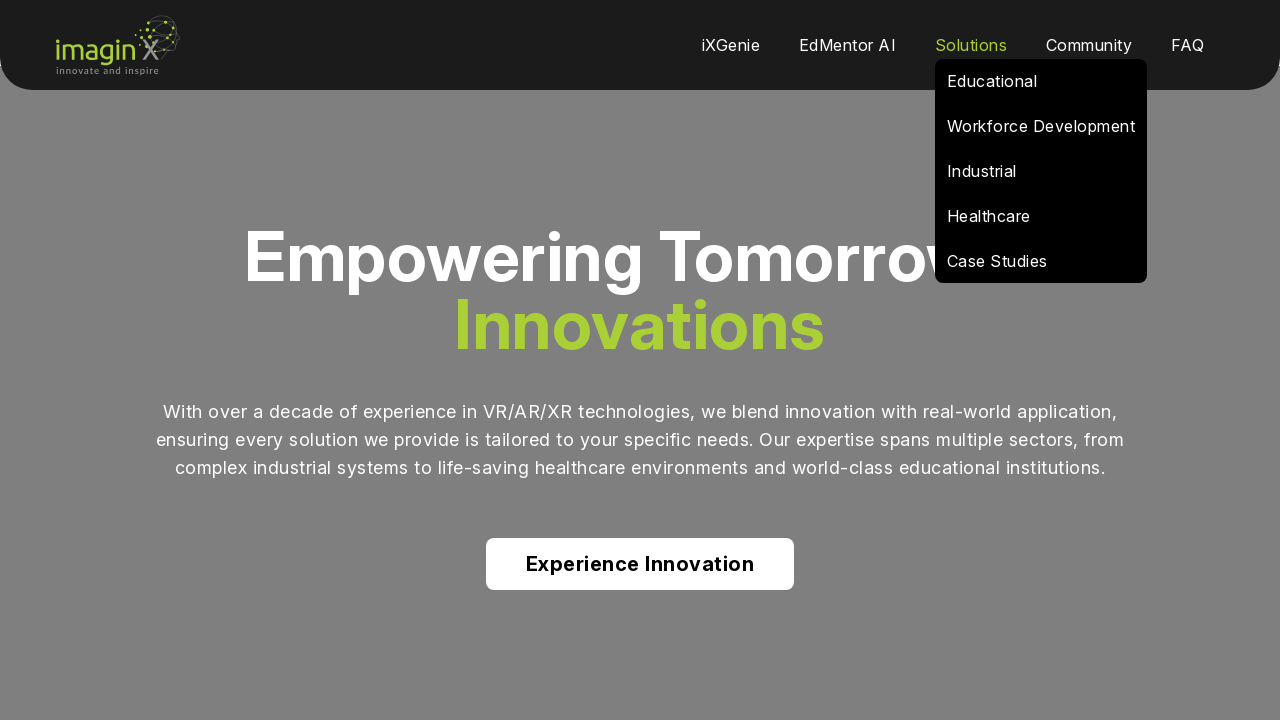

Hovered over Educational link at (992, 81) on xpath=(//a[normalize-space()='Educational'])[1]
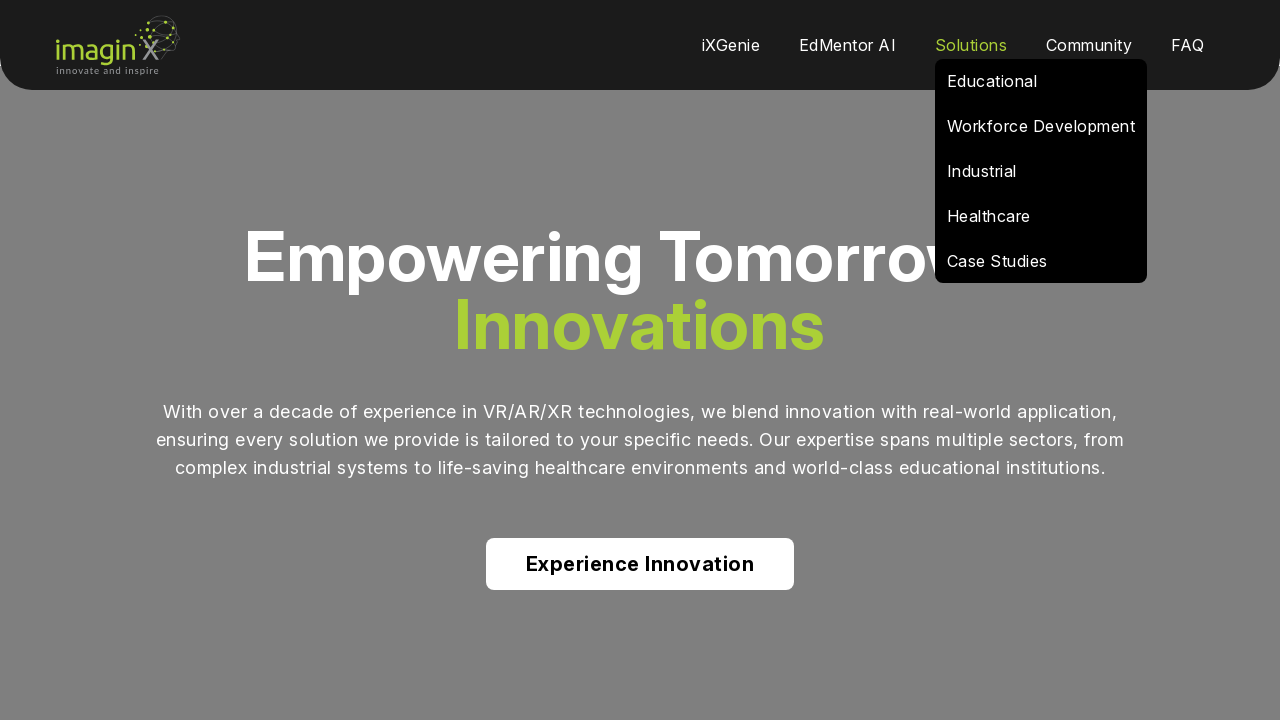

Waited 500ms for hover effect
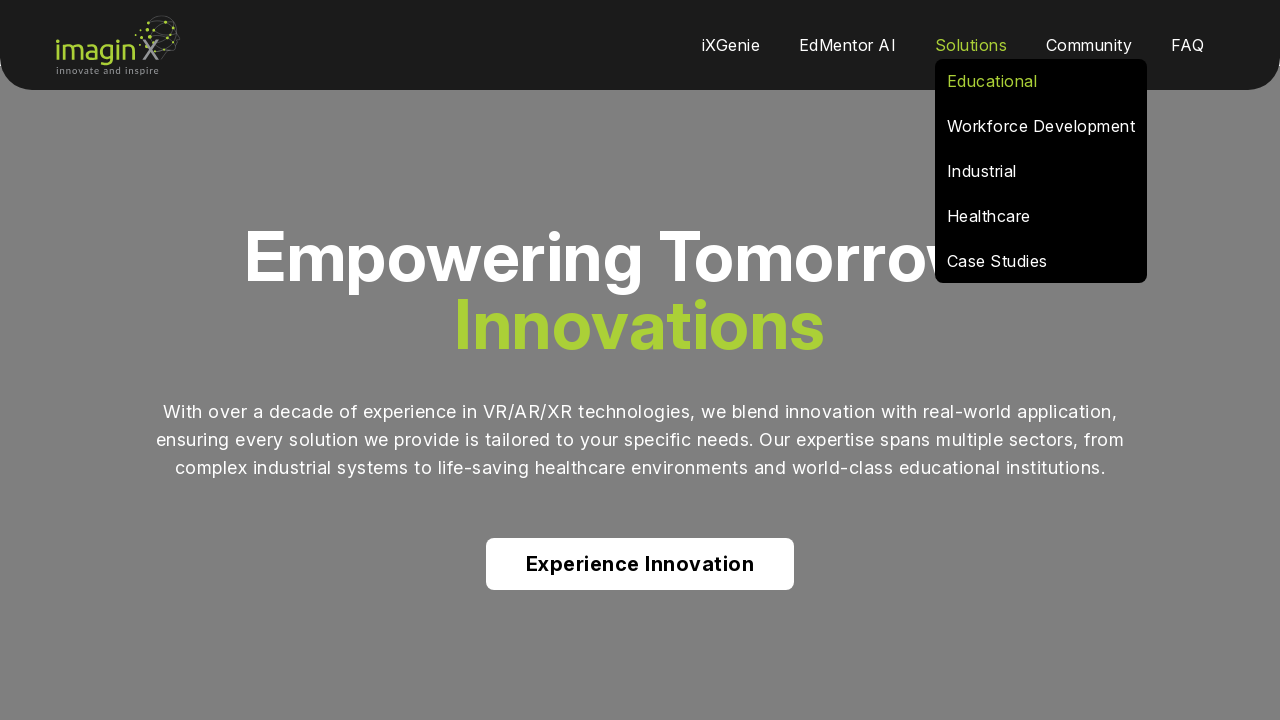

Clicked Educational link at (992, 81) on xpath=(//a[normalize-space()='Educational'])[1]
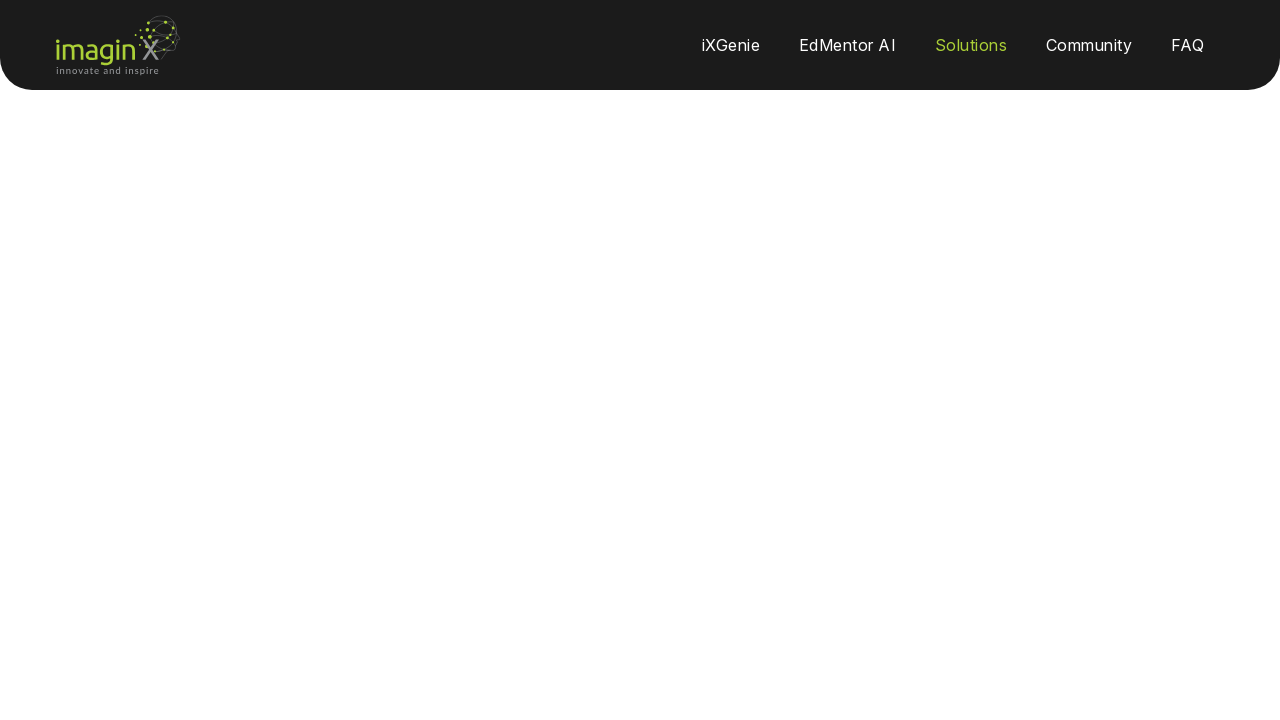

Educational page loaded
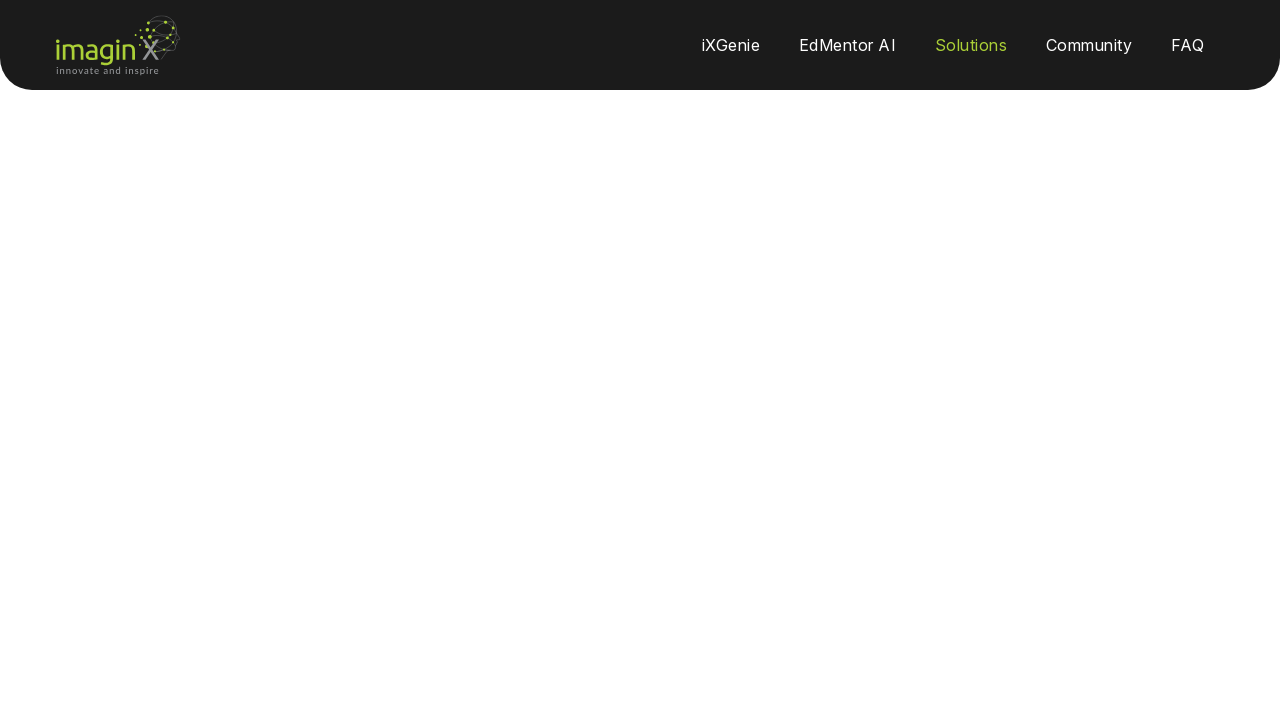

Waited 2000ms for page content to fully render
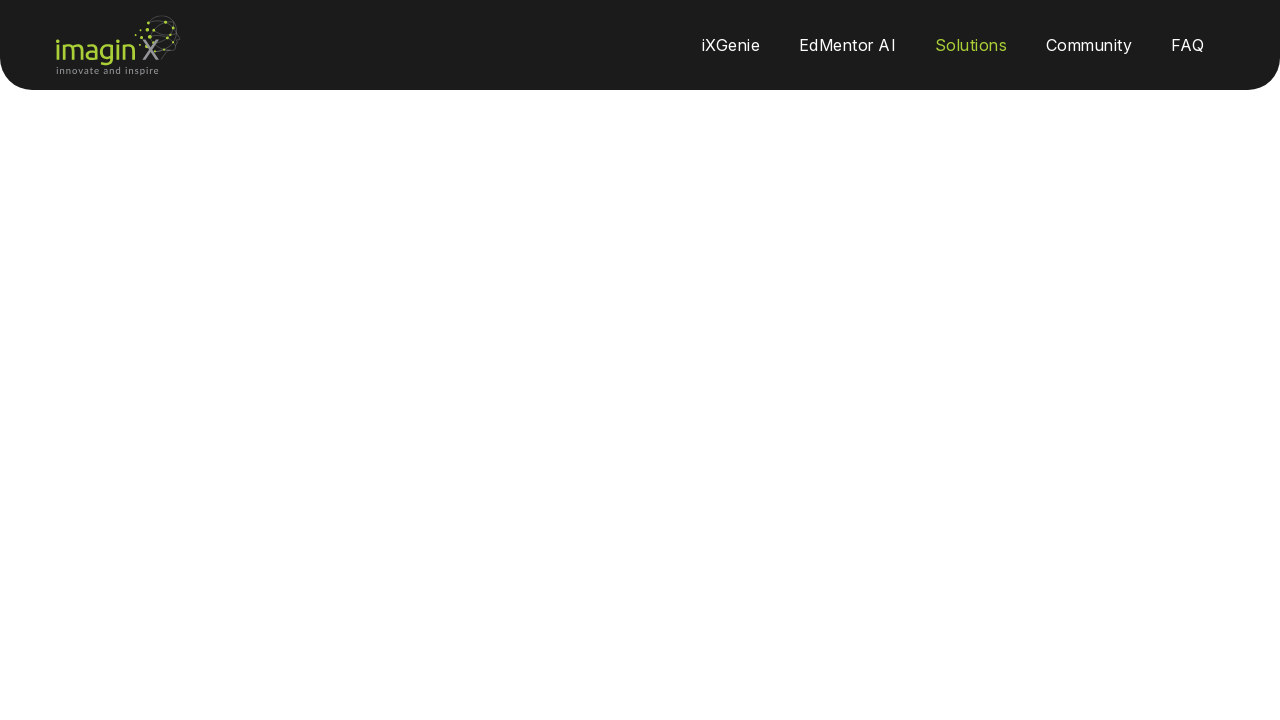

Scrolled to bottom of page
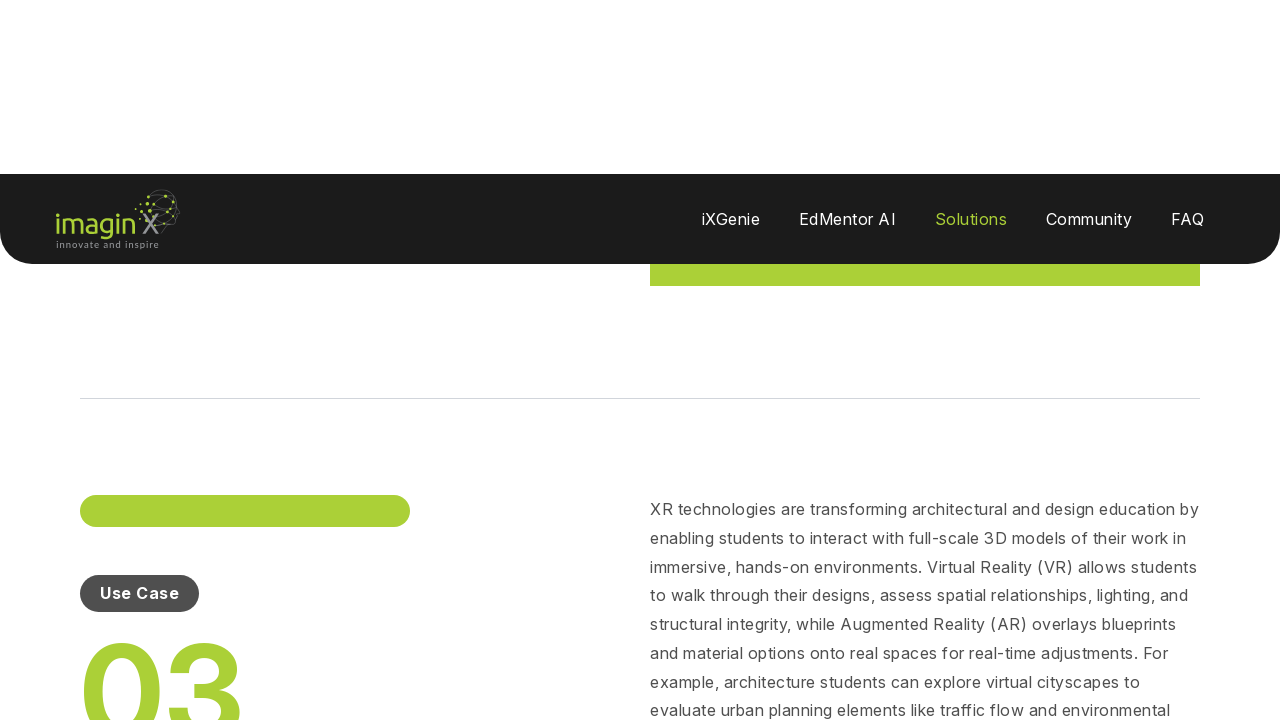

Waited 1000ms after scrolling to bottom
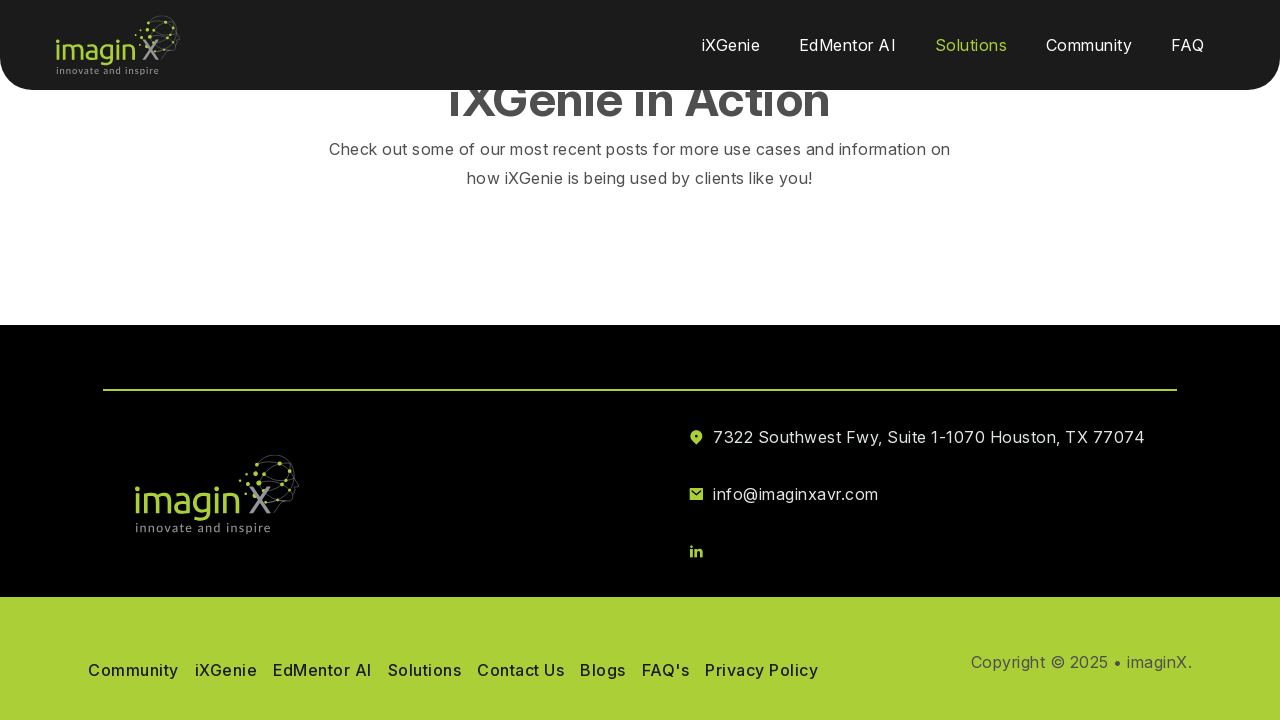

Scrolled back to top of page
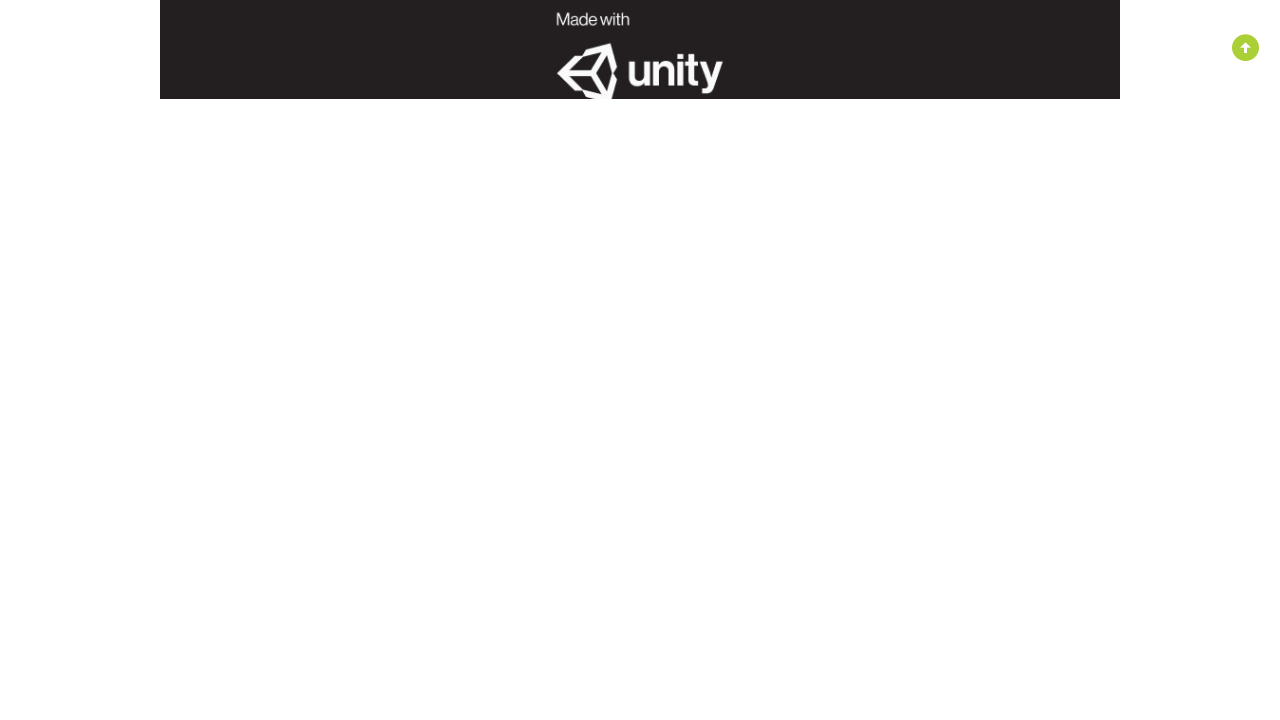

Waited 1000ms after scrolling to top
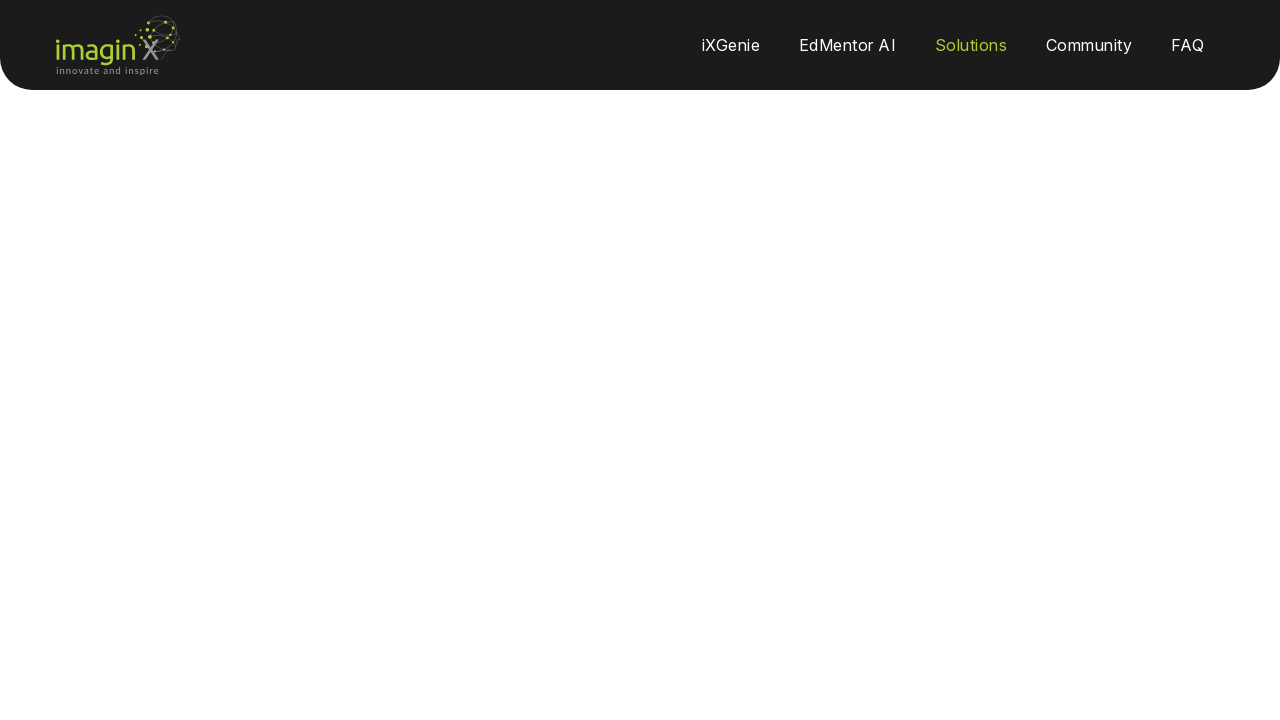

Verified 'Immersive Learning' main header is present
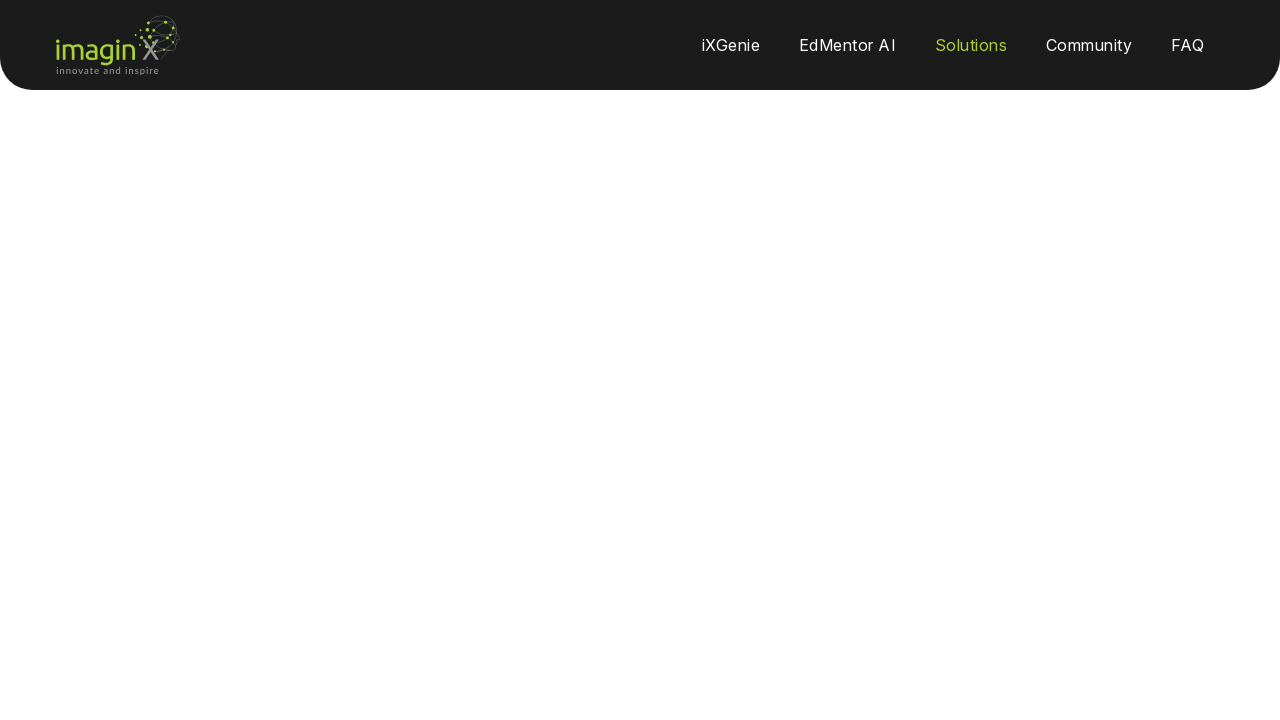

Verified iXGenie education paragraph is present
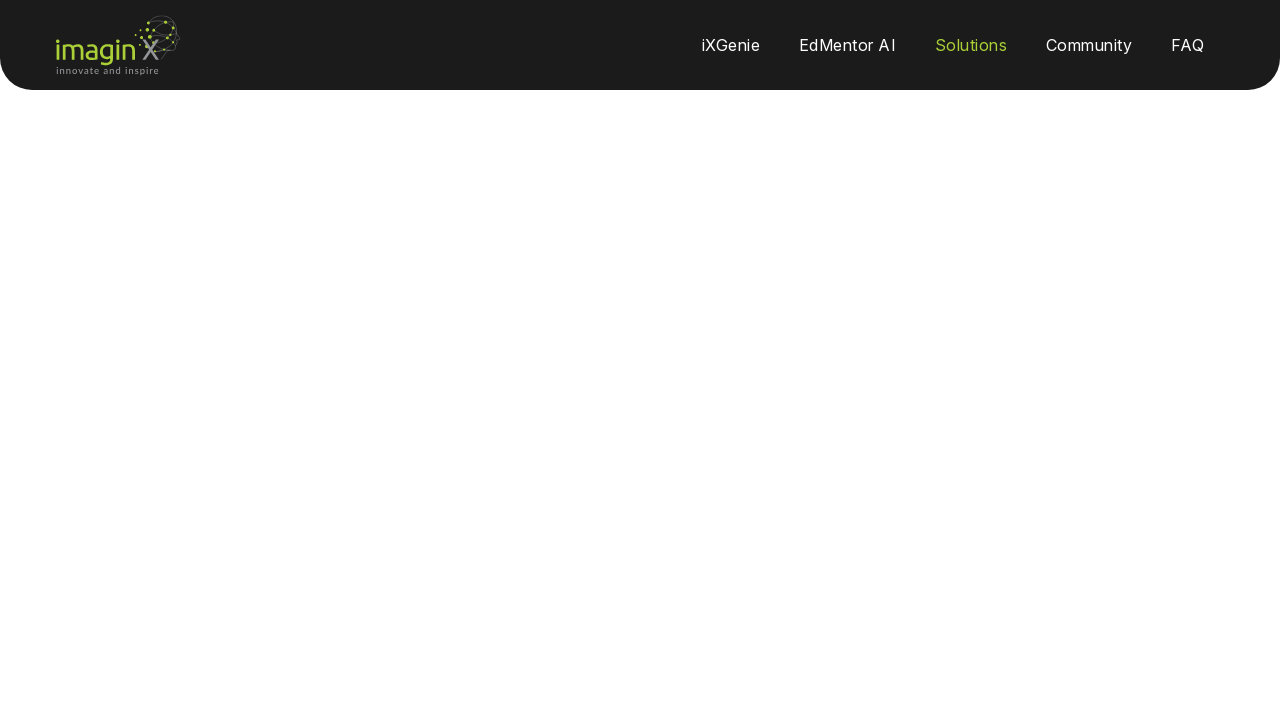

Located Schedule a Call button
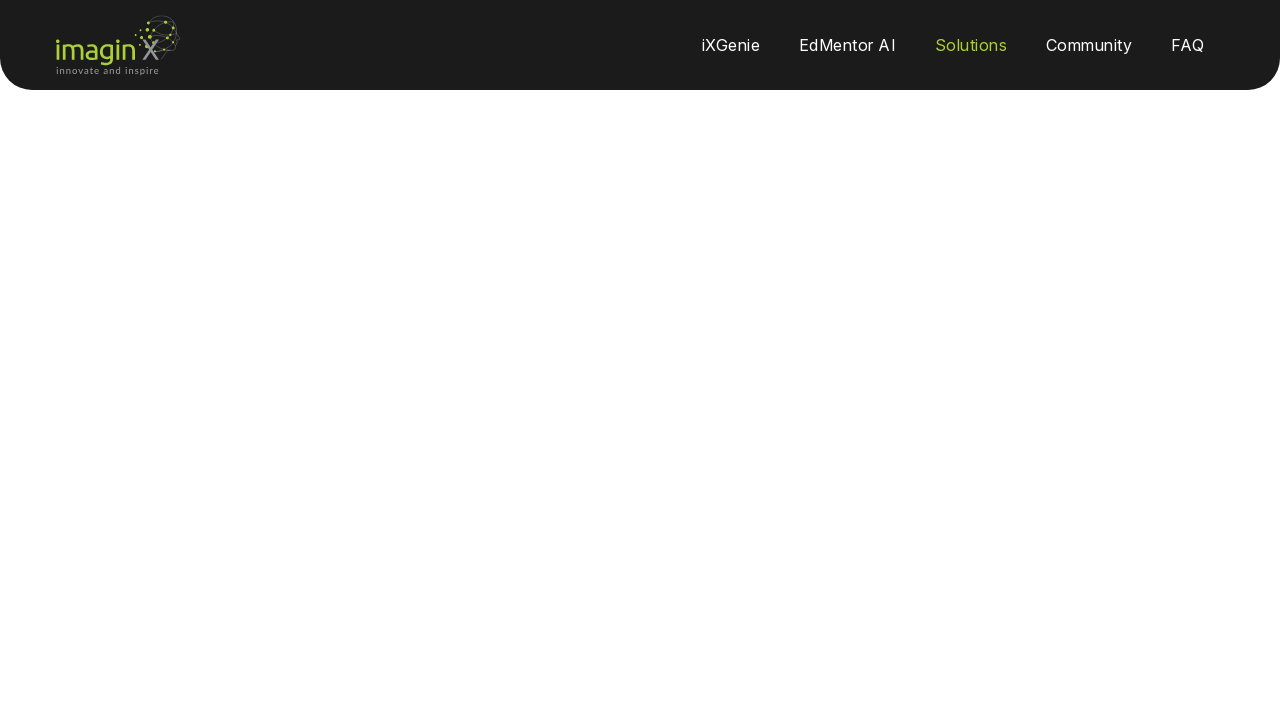

Hovered over Schedule a Call button at (640, 514) on (//a[contains(normalize-space(),'Schedule a Call')])[1]
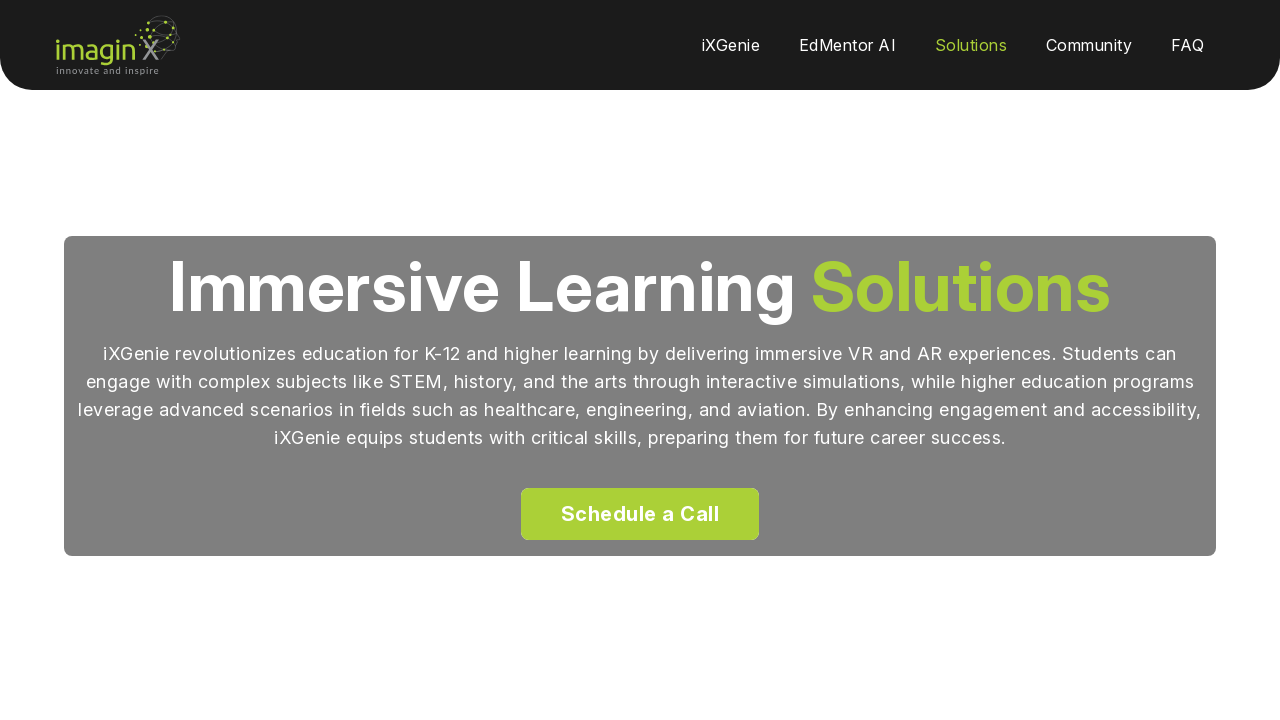

Waited 500ms for button hover effect
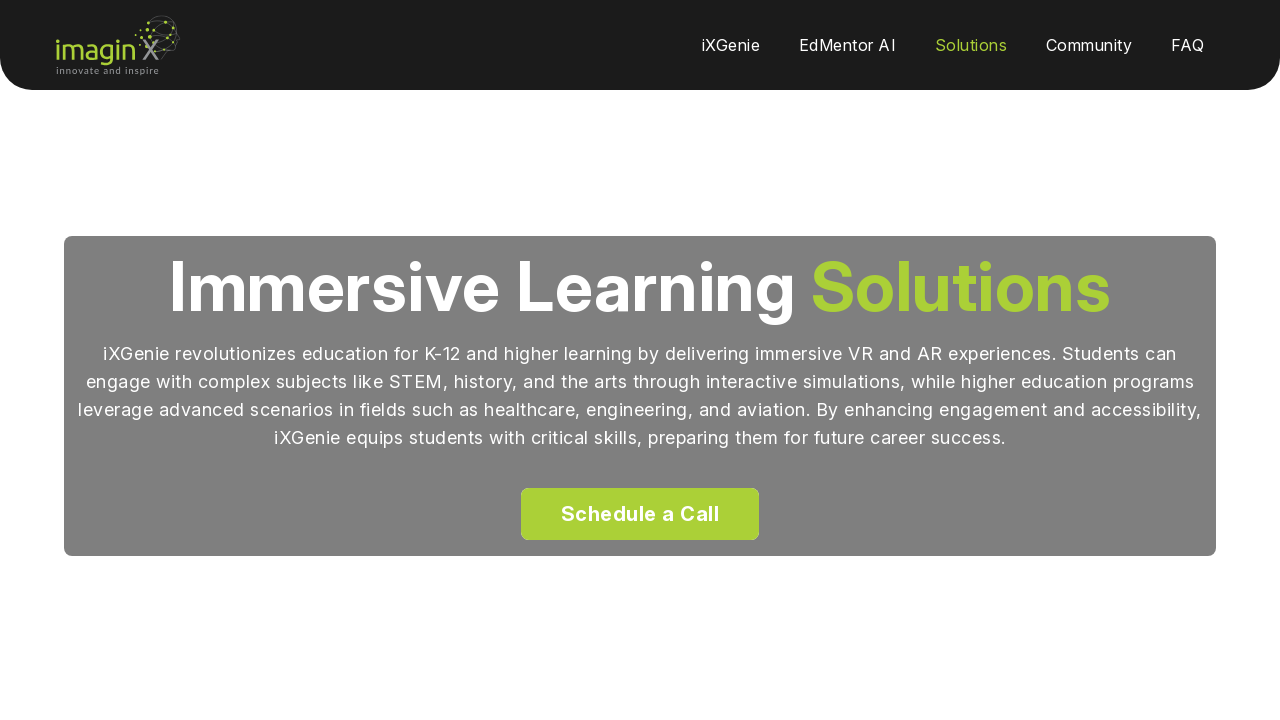

Clicked Schedule a Call button at (640, 514) on (//a[contains(normalize-space(),'Schedule a Call')])[1]
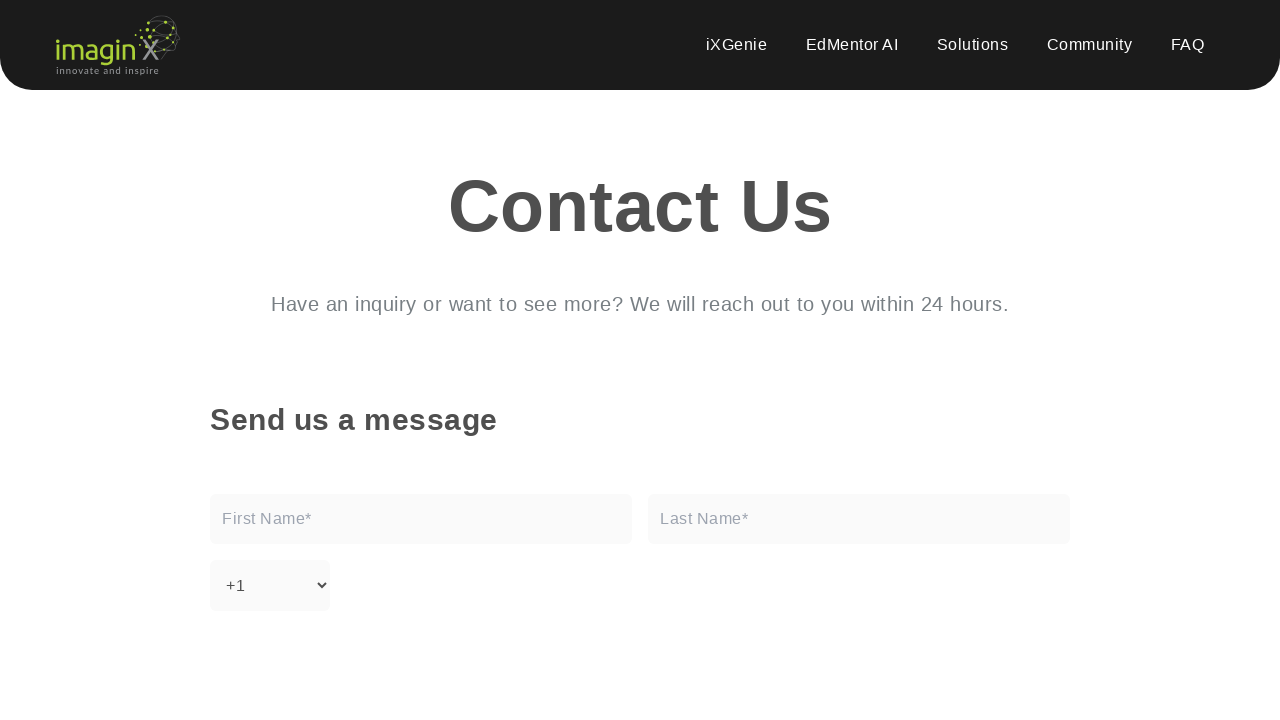

Contact Us page loaded
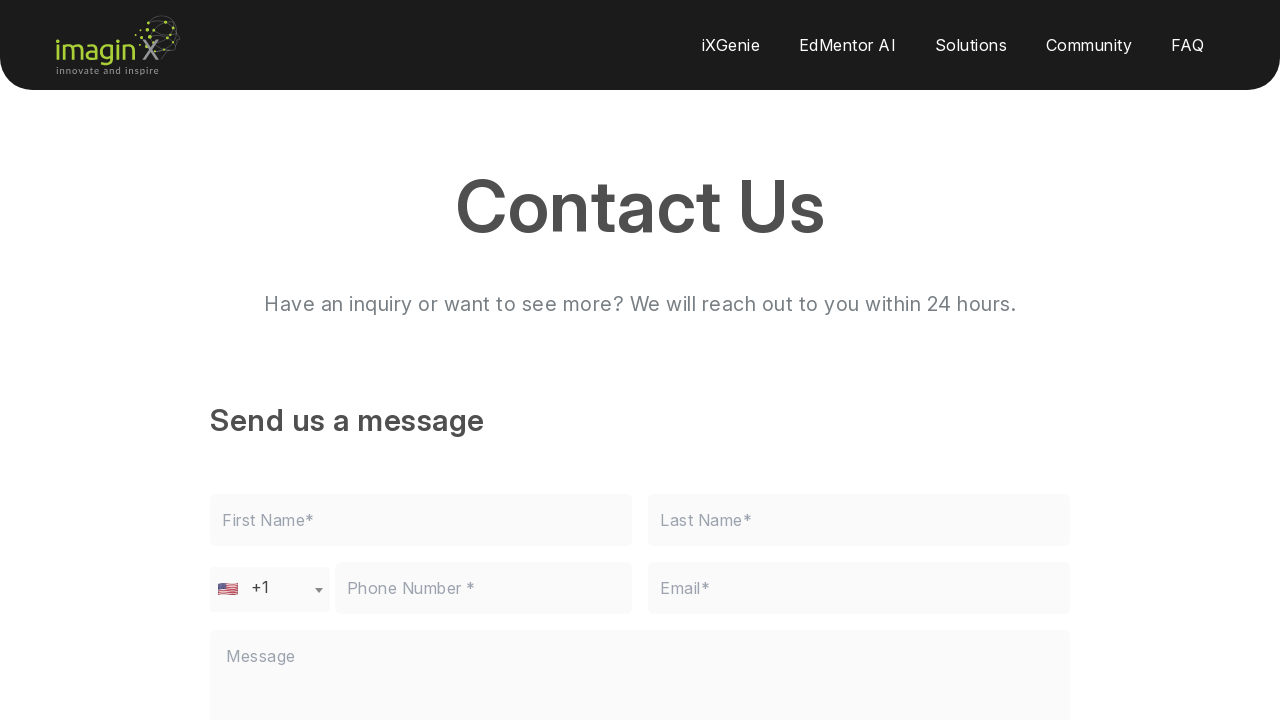

Verified Contact Us page header is present
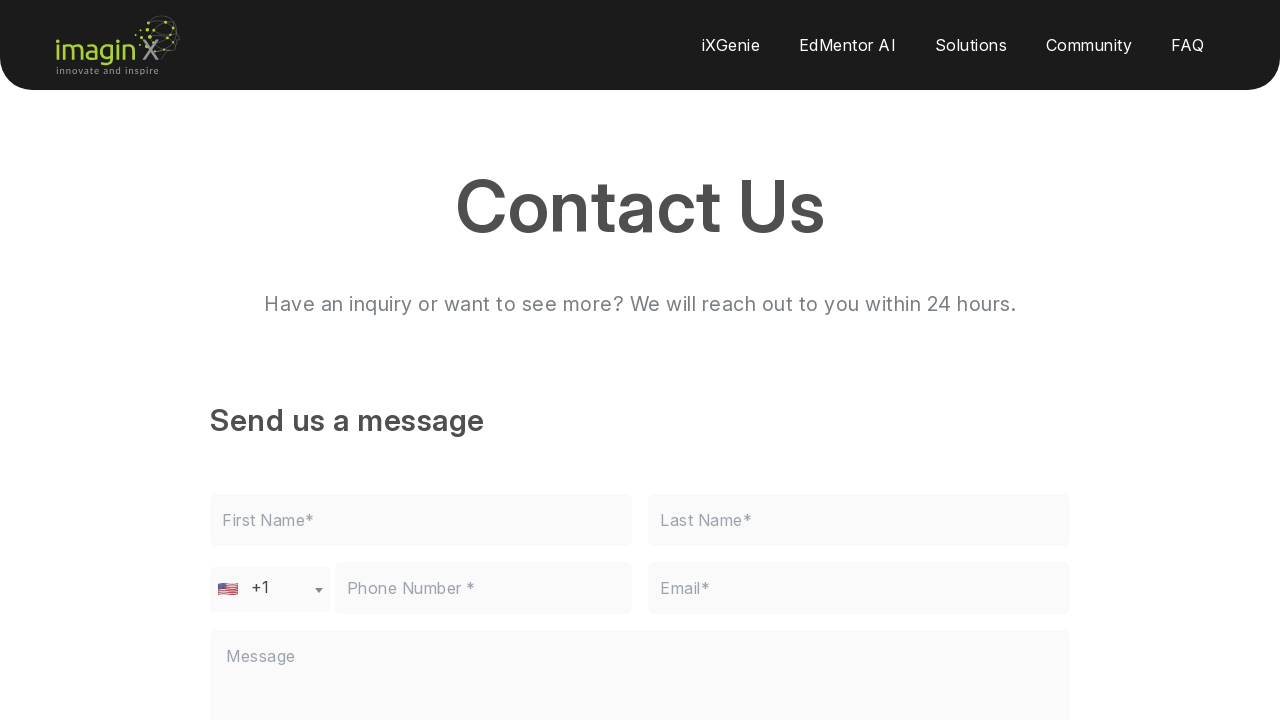

Navigated back to Educational page
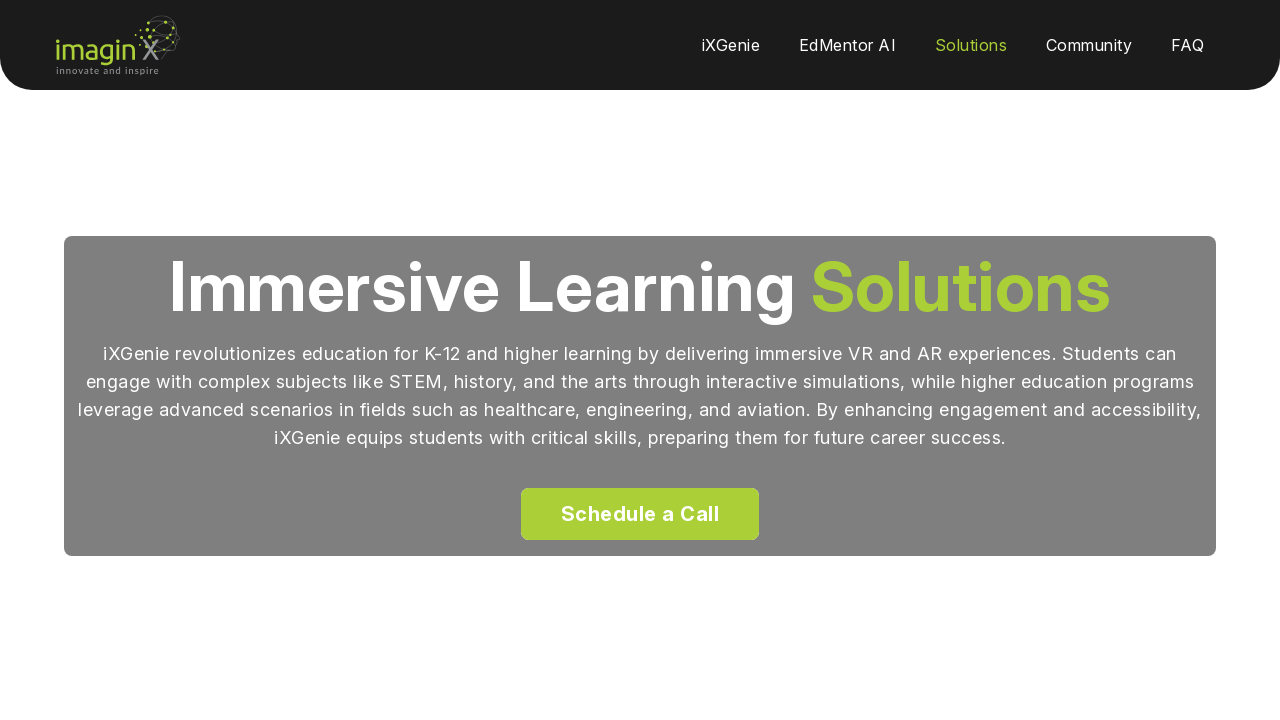

Educational page reloaded after navigation back
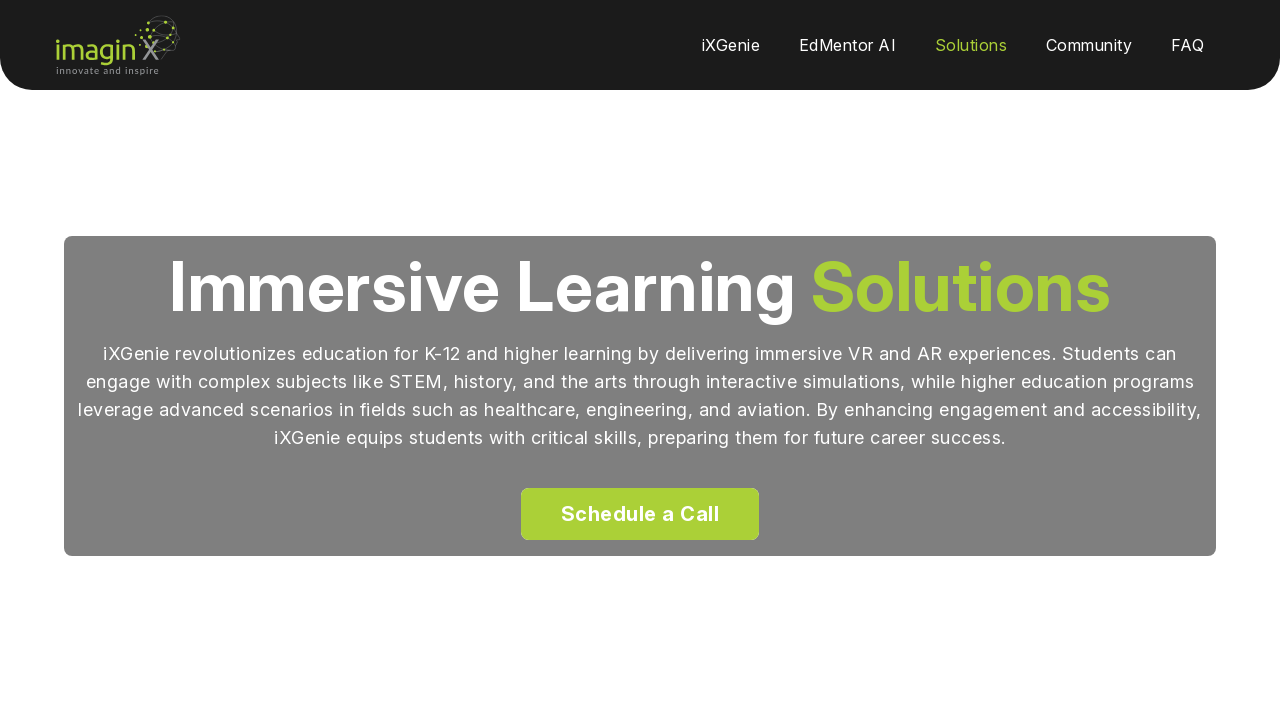

Waited 1000ms for page to stabilize
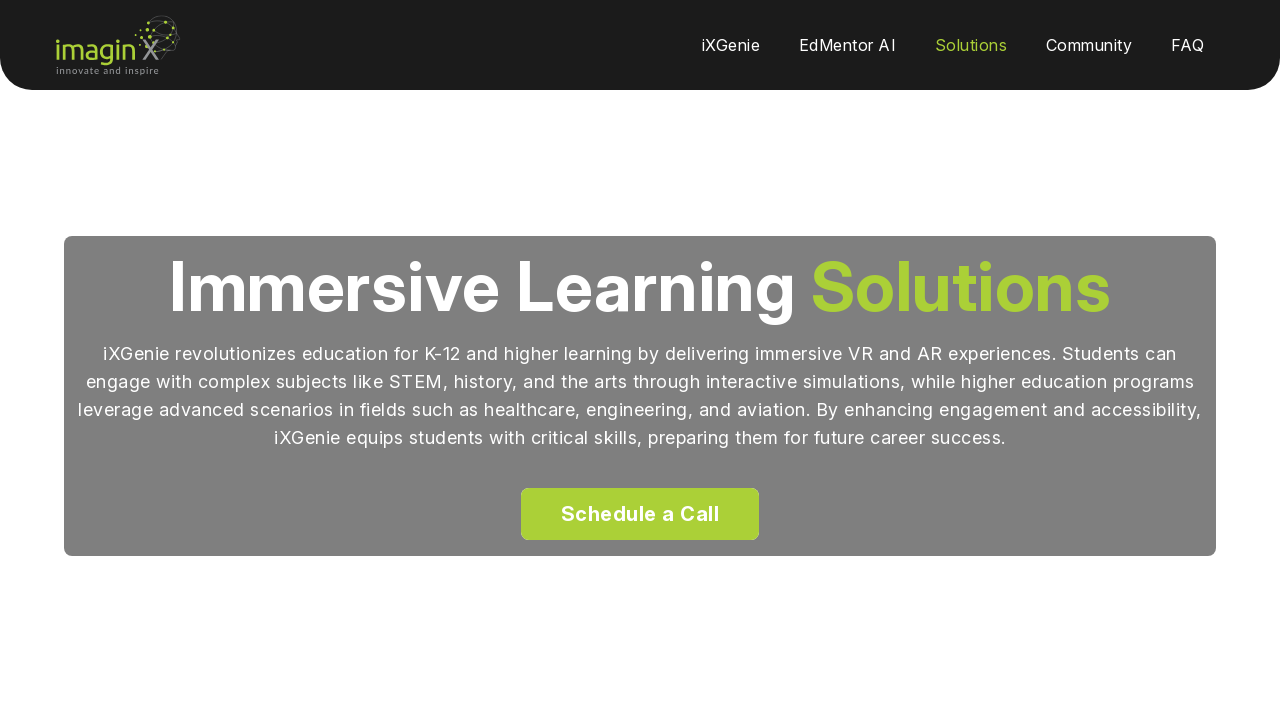

Verified 'Our Proven' section header is present
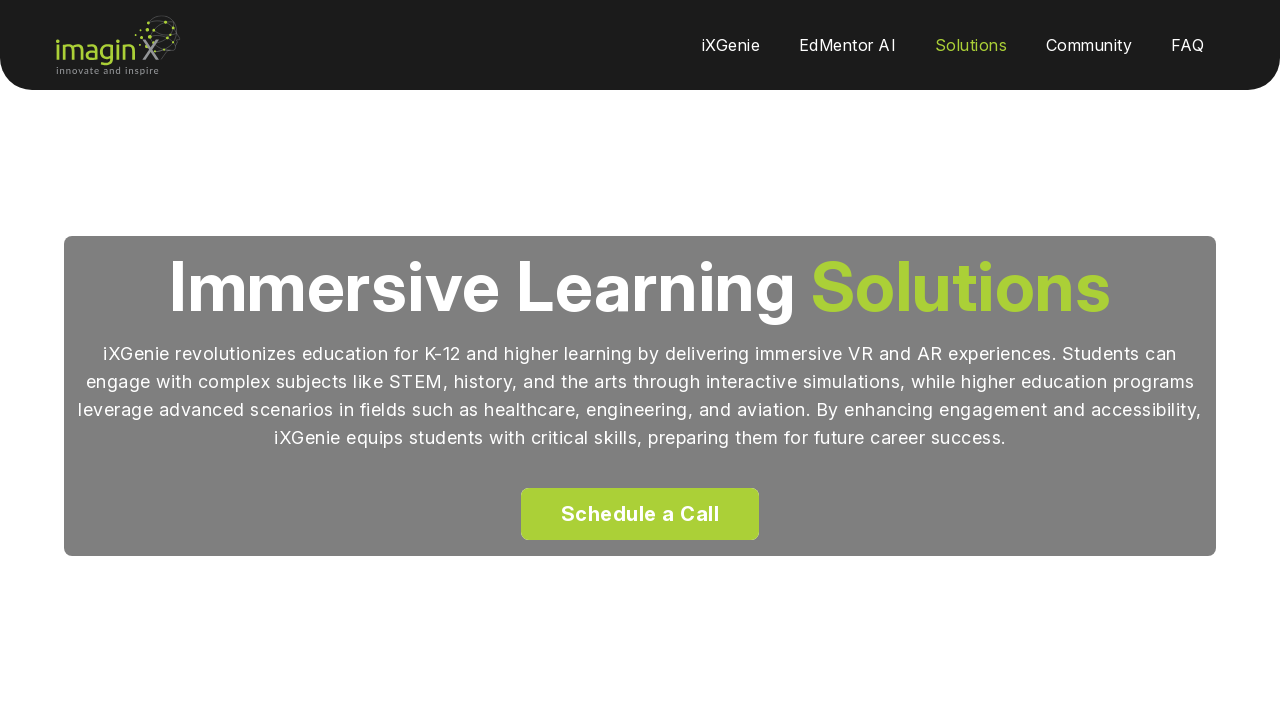

Verified Use Case 1 number badge is present
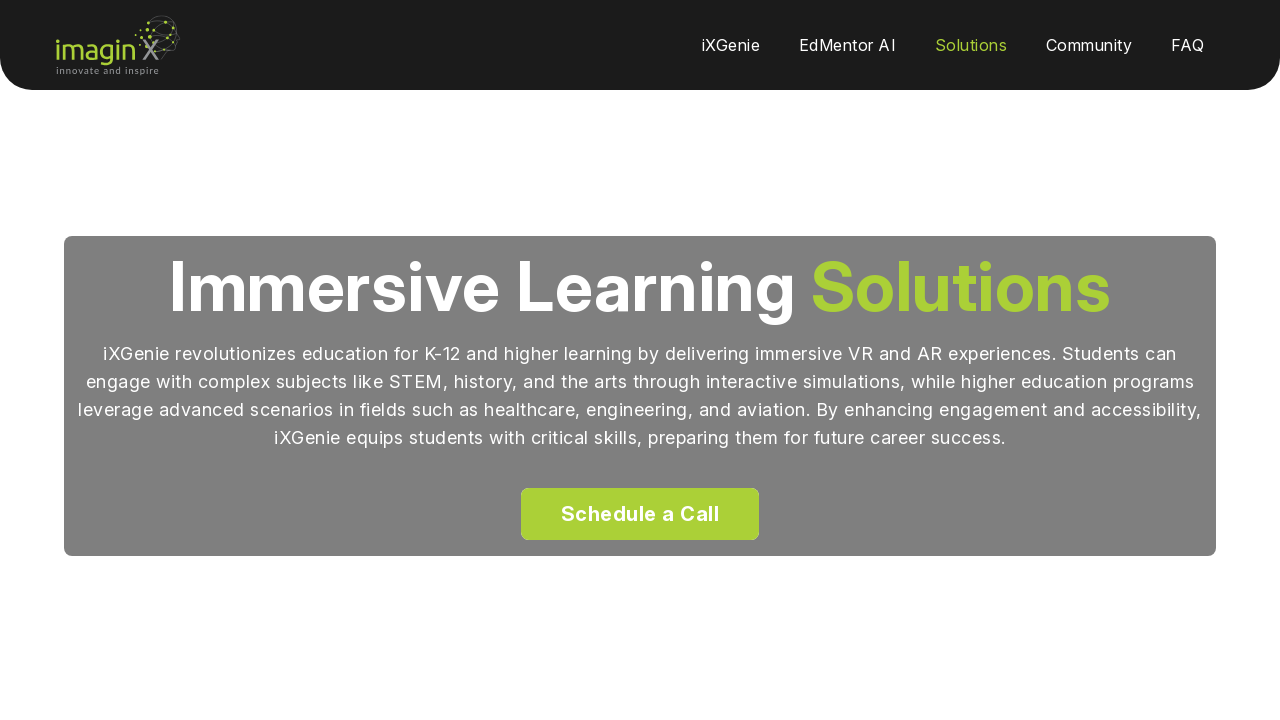

Verified 'STEM & Technical Training' use case is present
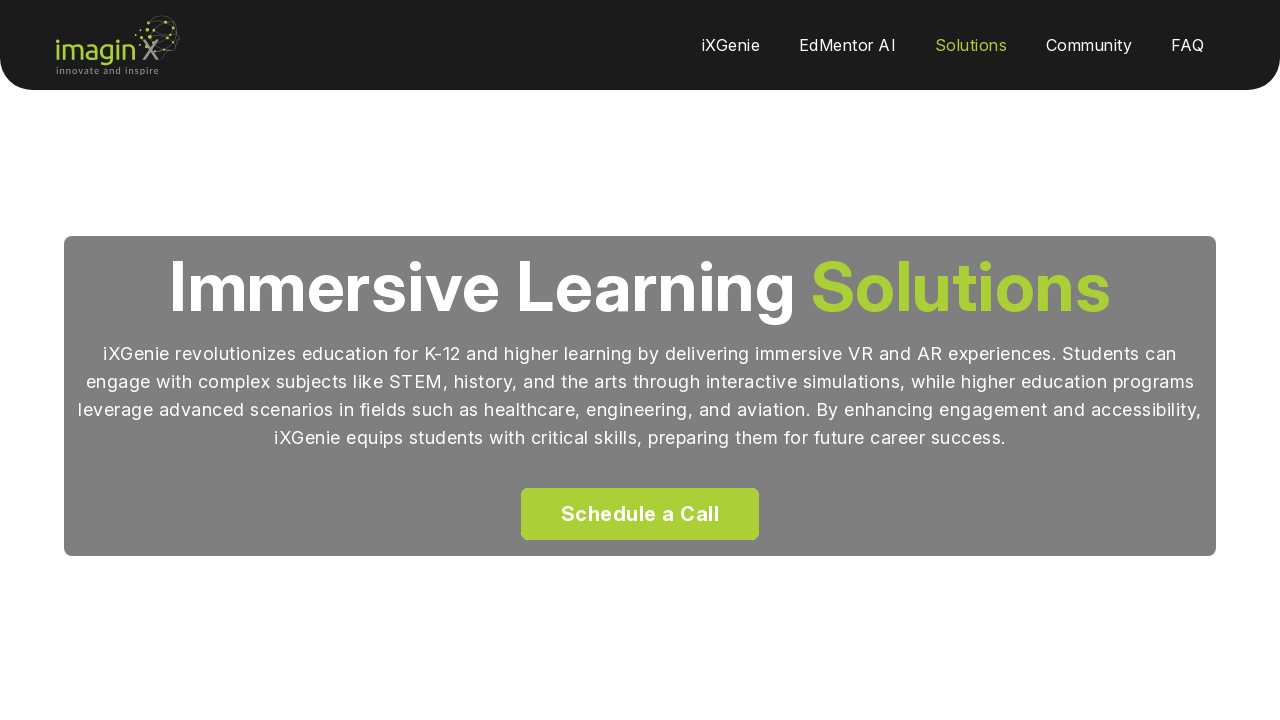

Verified Use Case 2 number badge is present
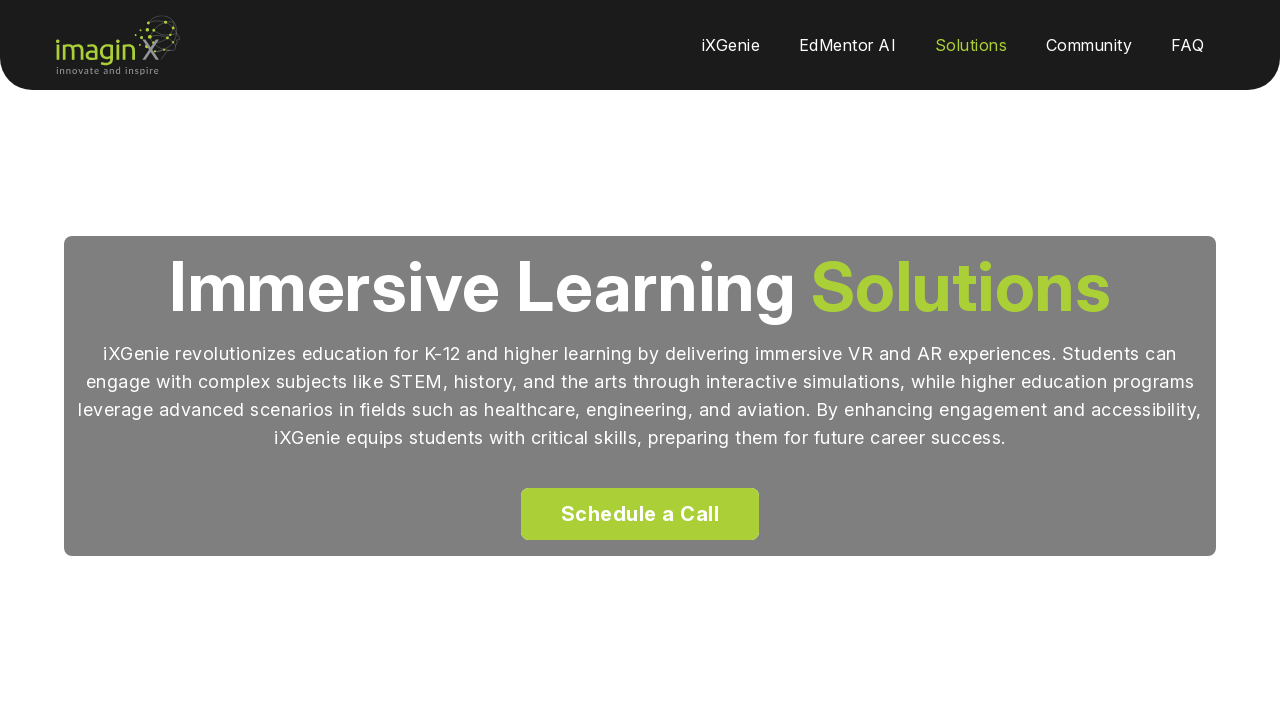

Verified 'Soft Skills Training' use case is present
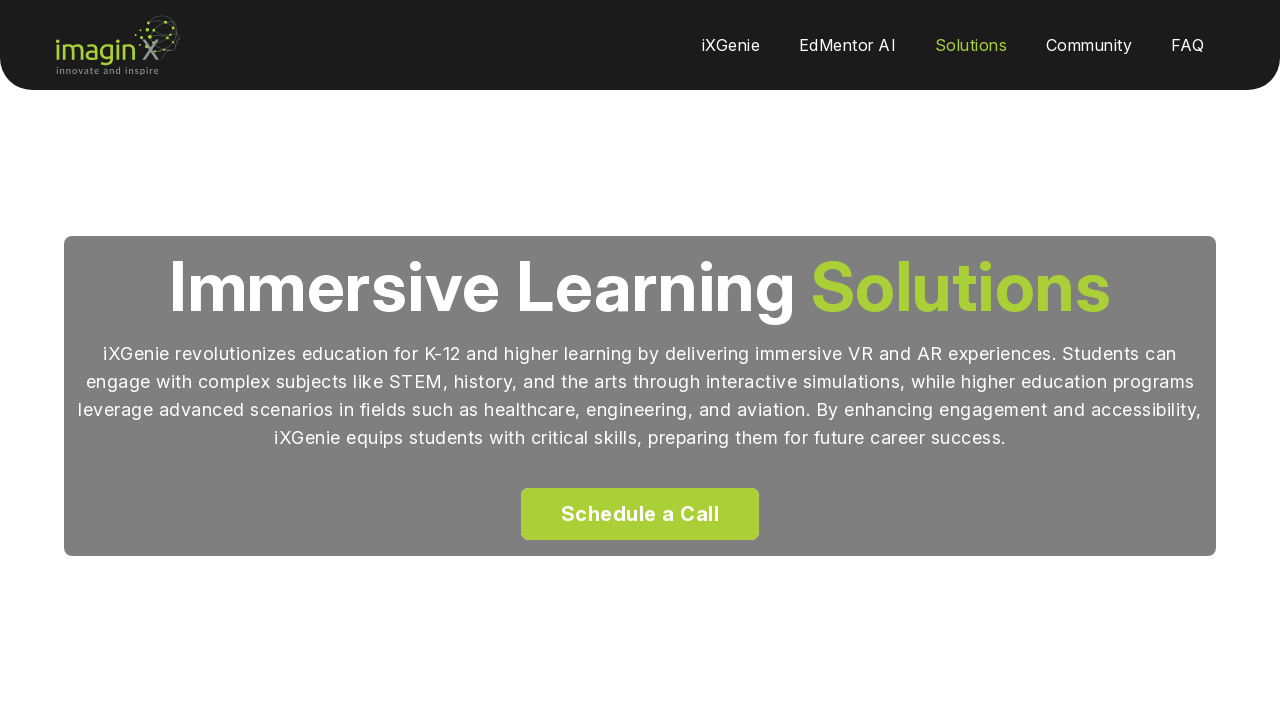

Verified Use Case 3 number badge is present
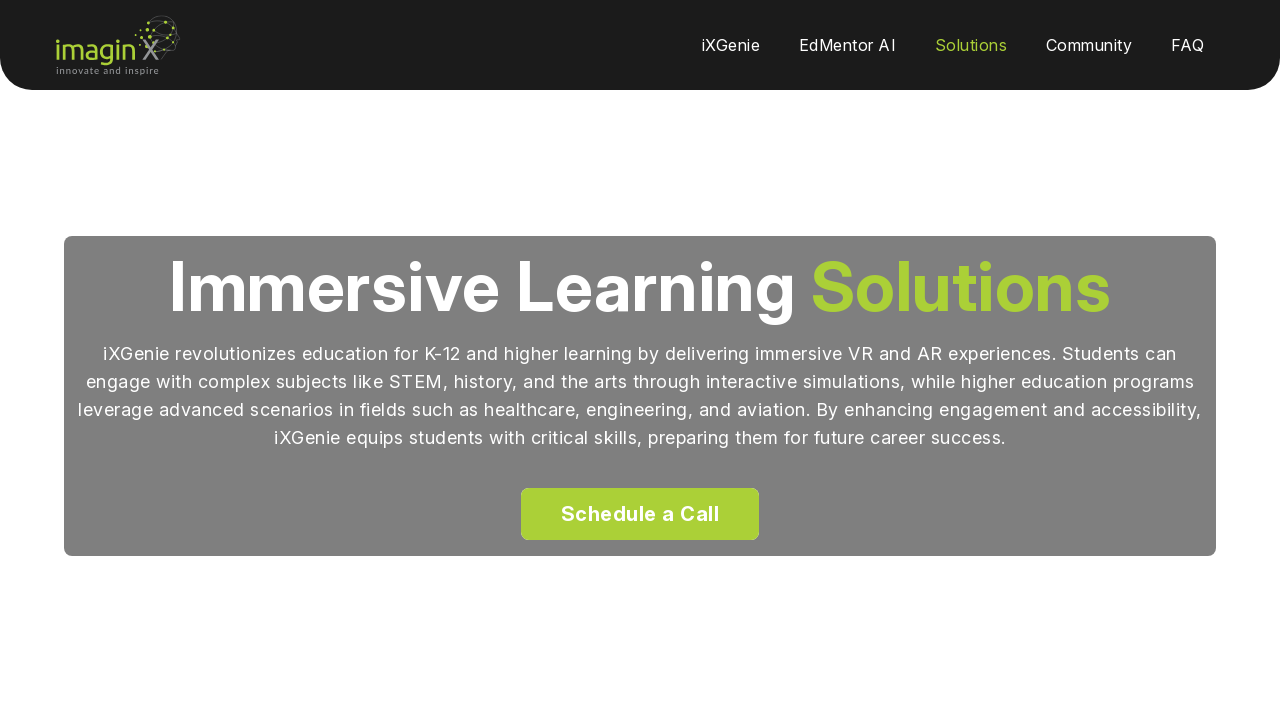

Verified 'Design & Architecture Training' use case is present
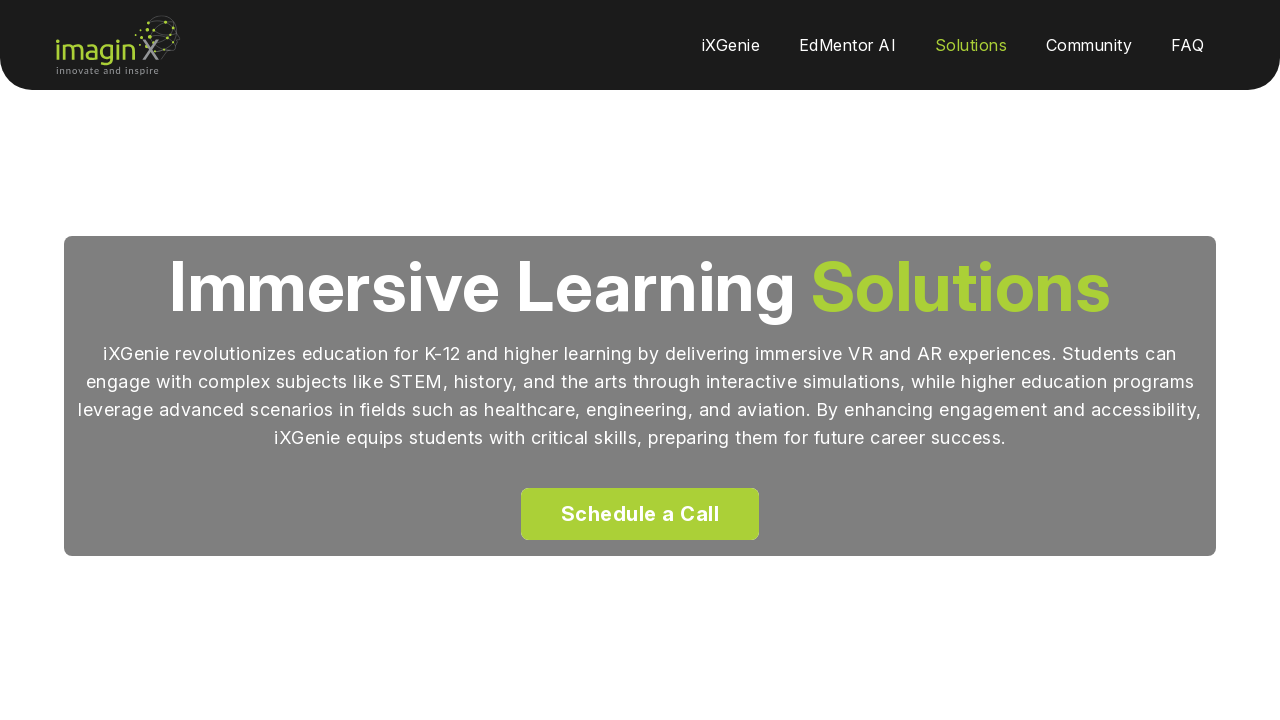

Verified 'Interactive 3D Container' section header is present
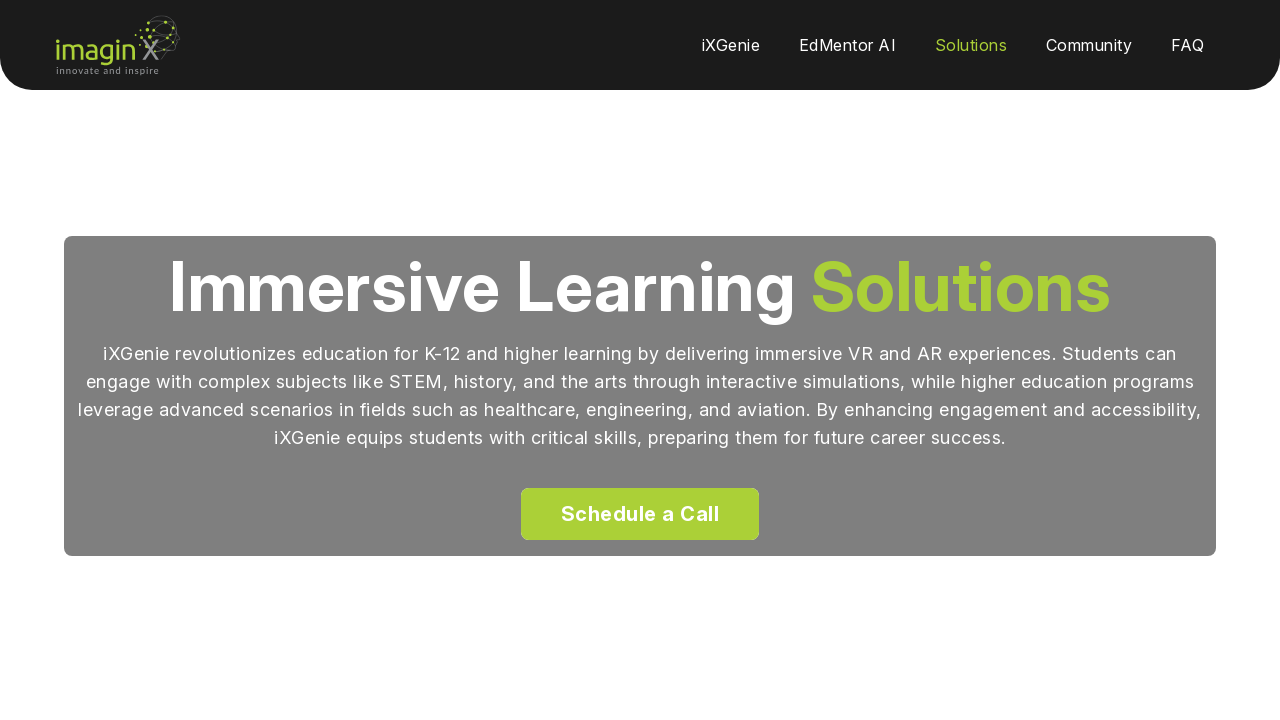

Verified 'Our Recent Posts' section is present
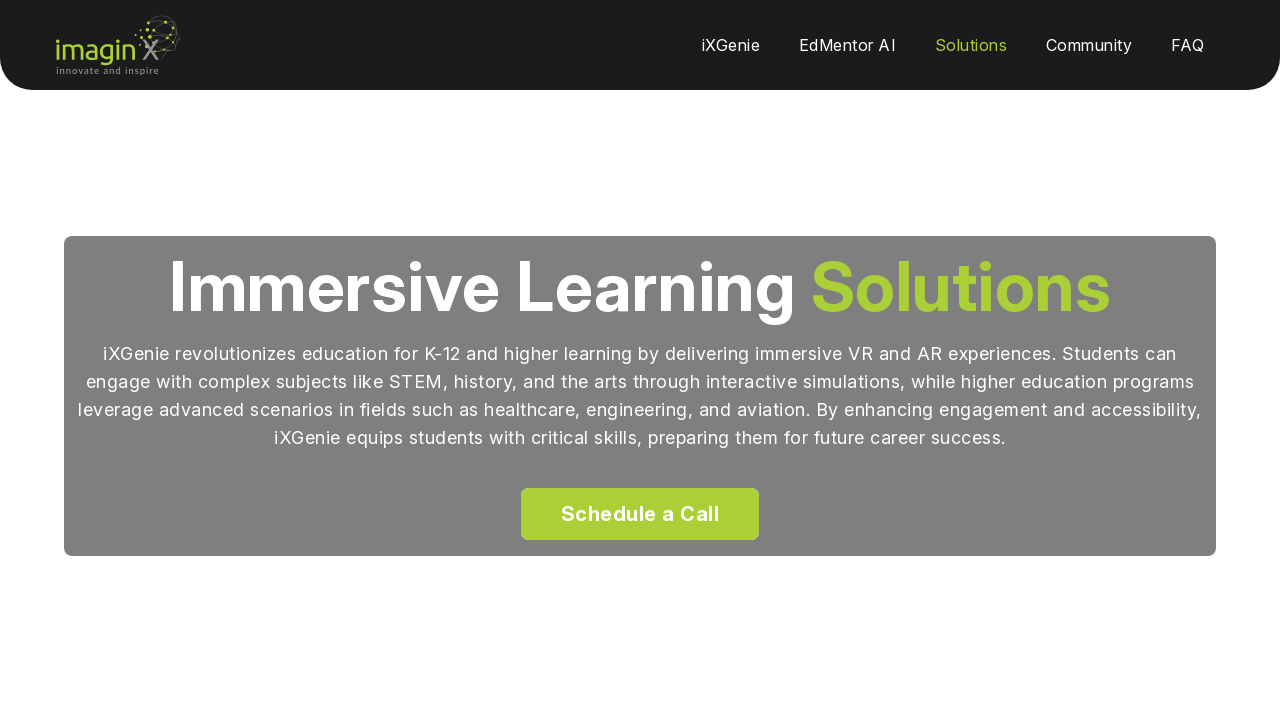

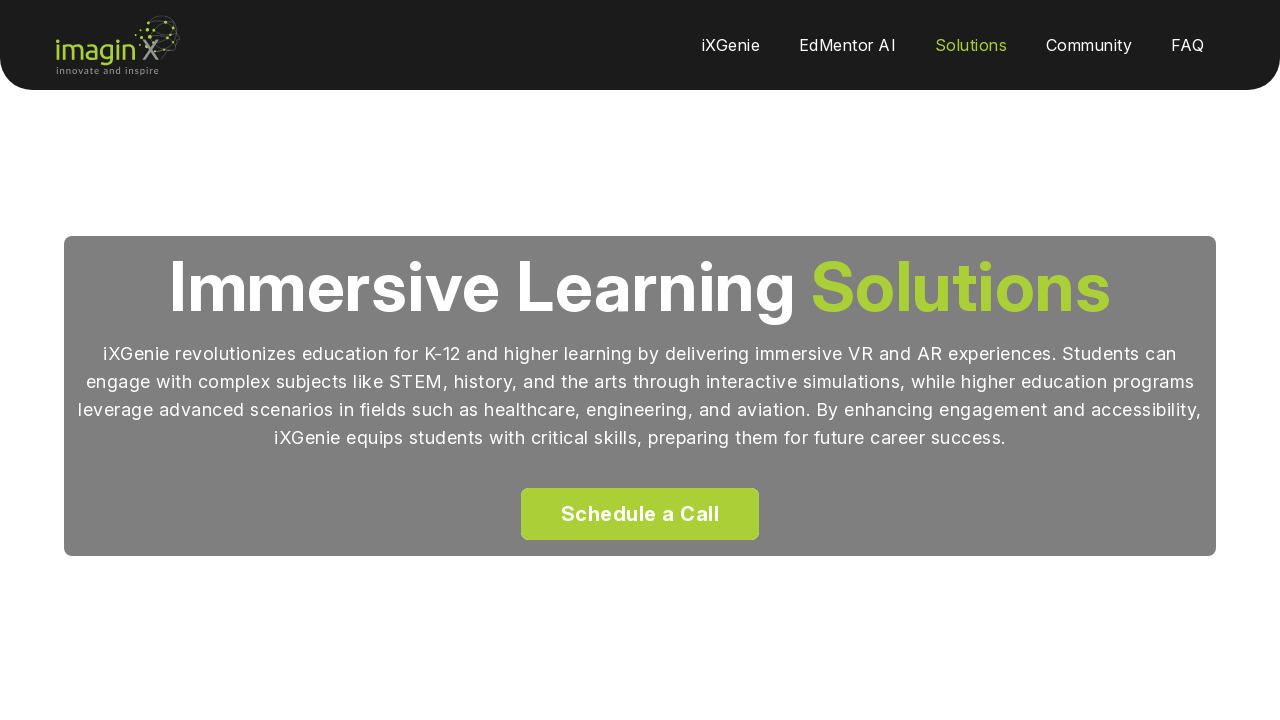